Tests an e-commerce site's product search and add to cart functionality by searching for products containing "ca" and adding specific items to the cart

Starting URL: https://rahulshettyacademy.com/seleniumPractise/#/

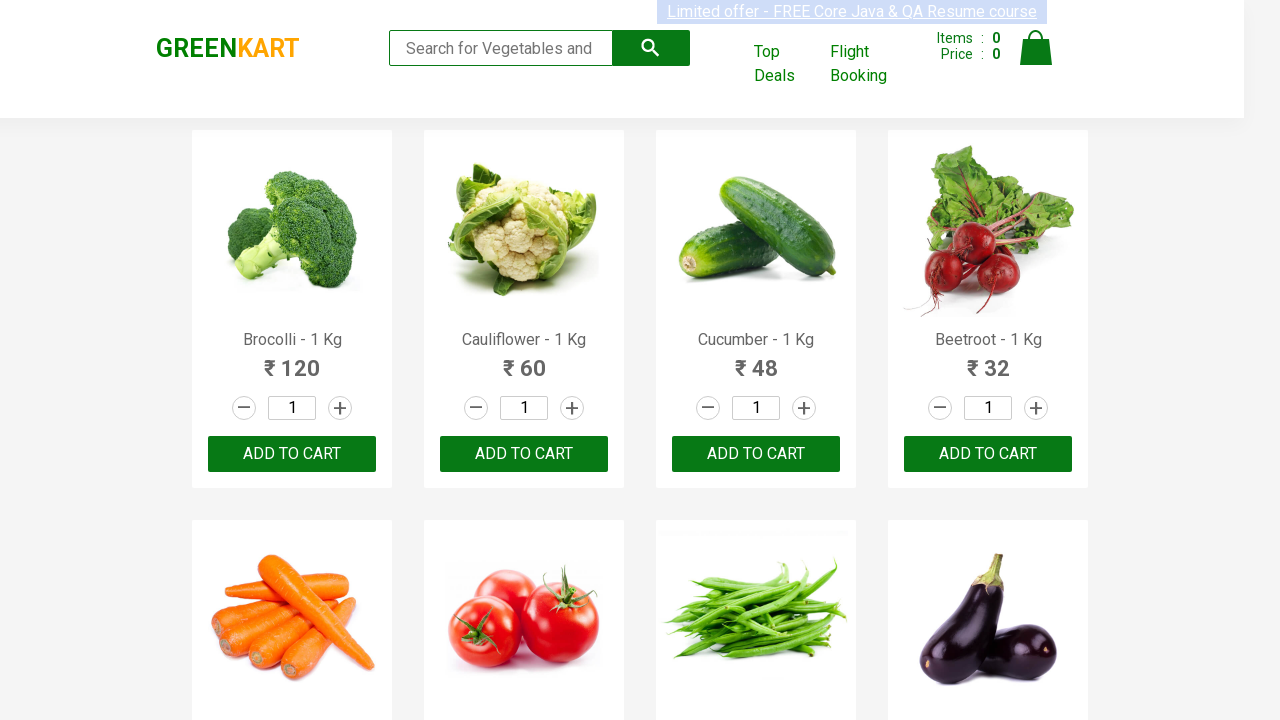

Filled search field with 'ca' on input.search-keyword
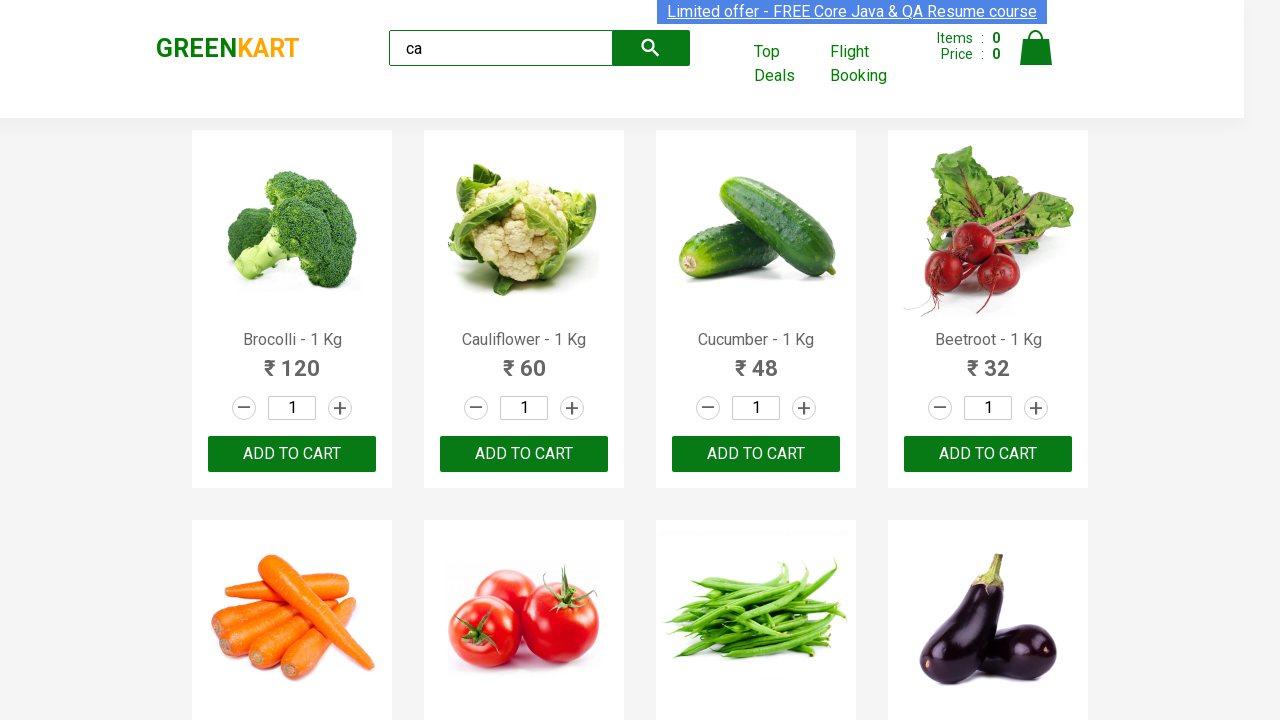

Waited 2 seconds for search results to load
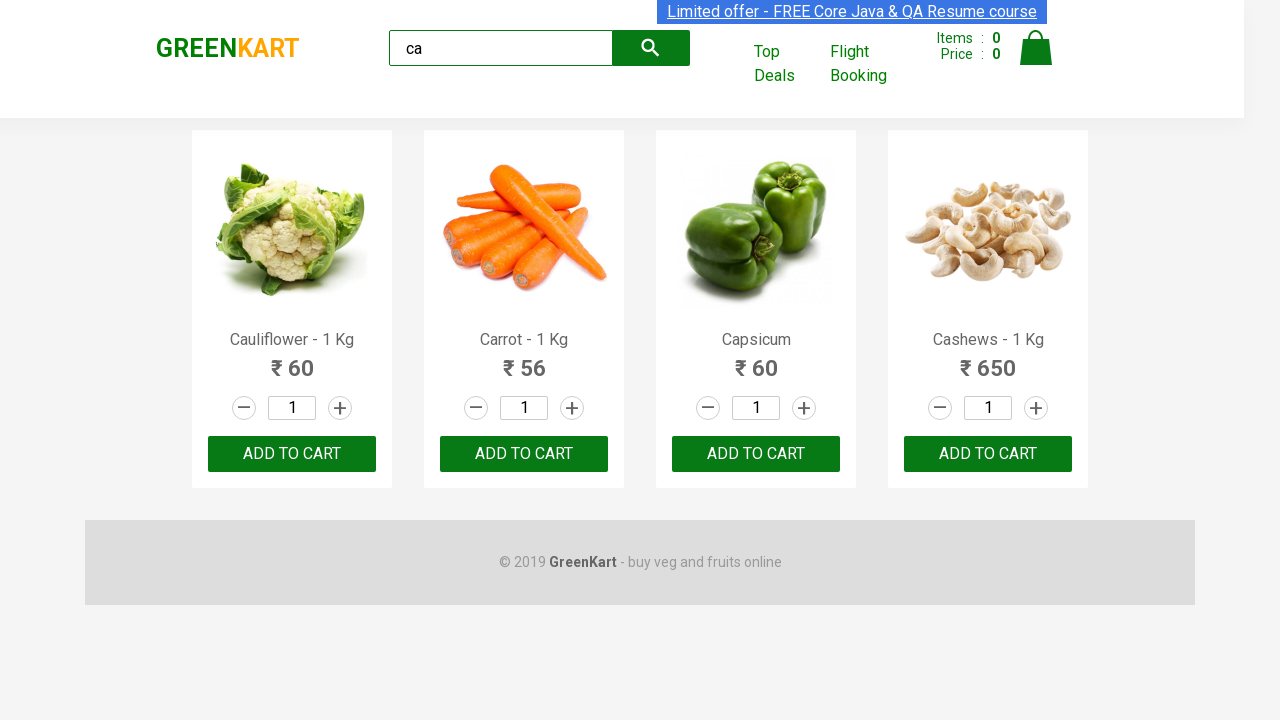

Waited for product elements to appear
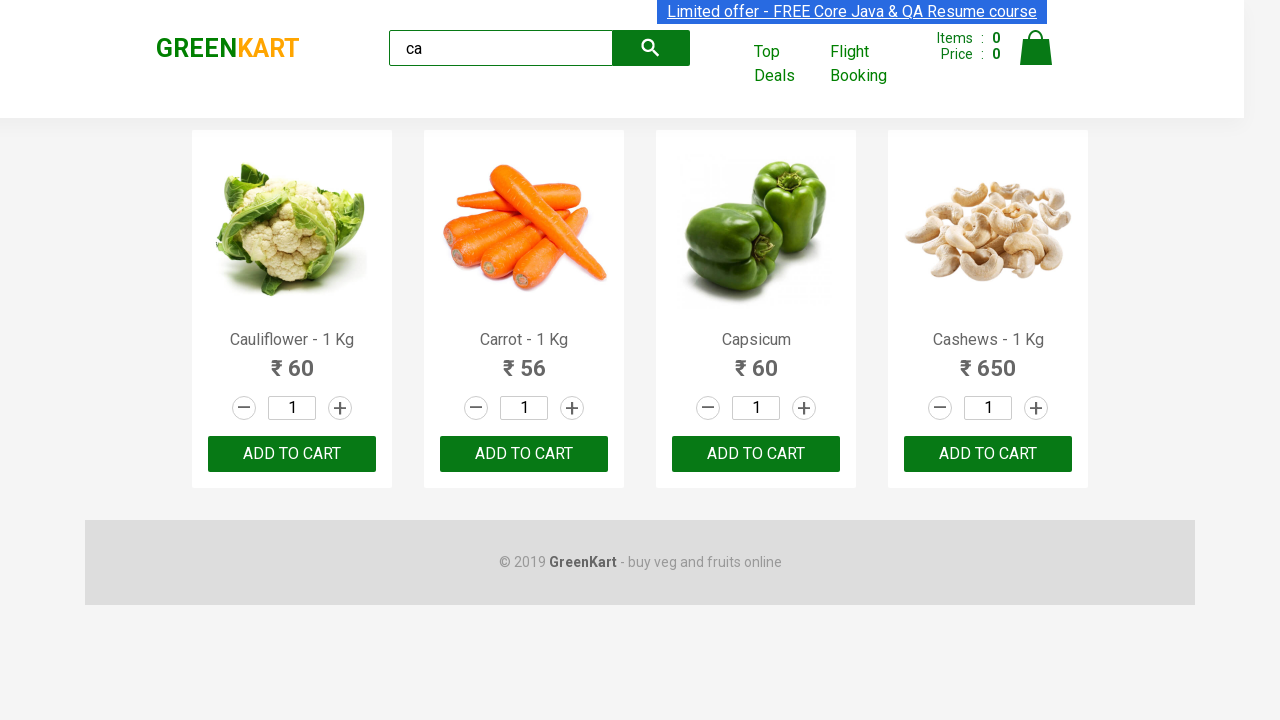

Verified that 4 products are displayed
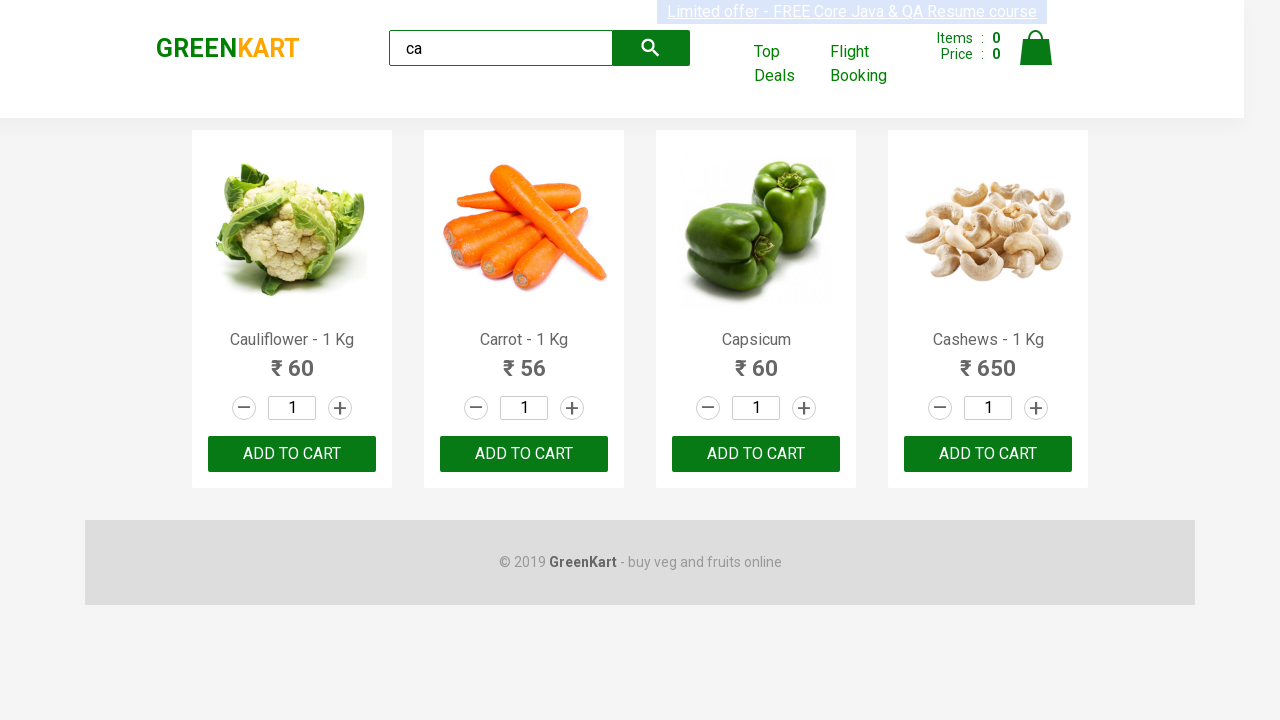

Clicked 'ADD TO CART' button for second product at (524, 454) on .products .product >> nth=1 >> text=ADD TO CART
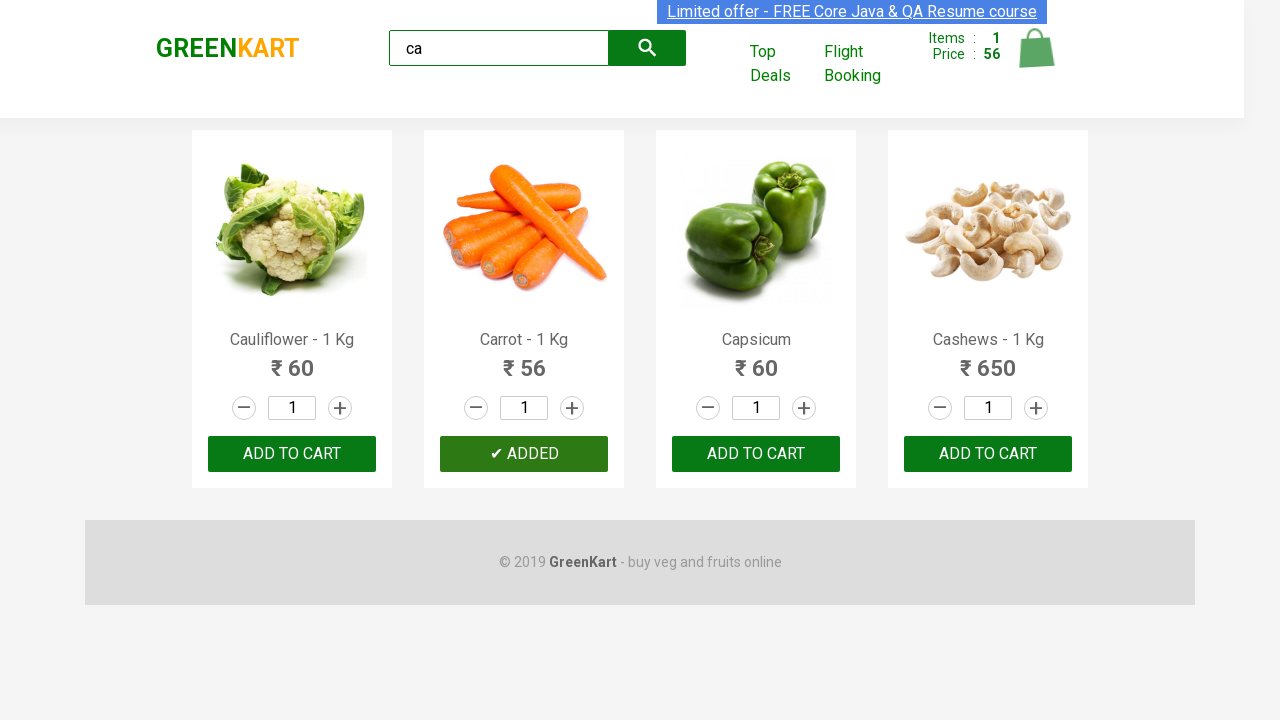

Retrieved all product elements
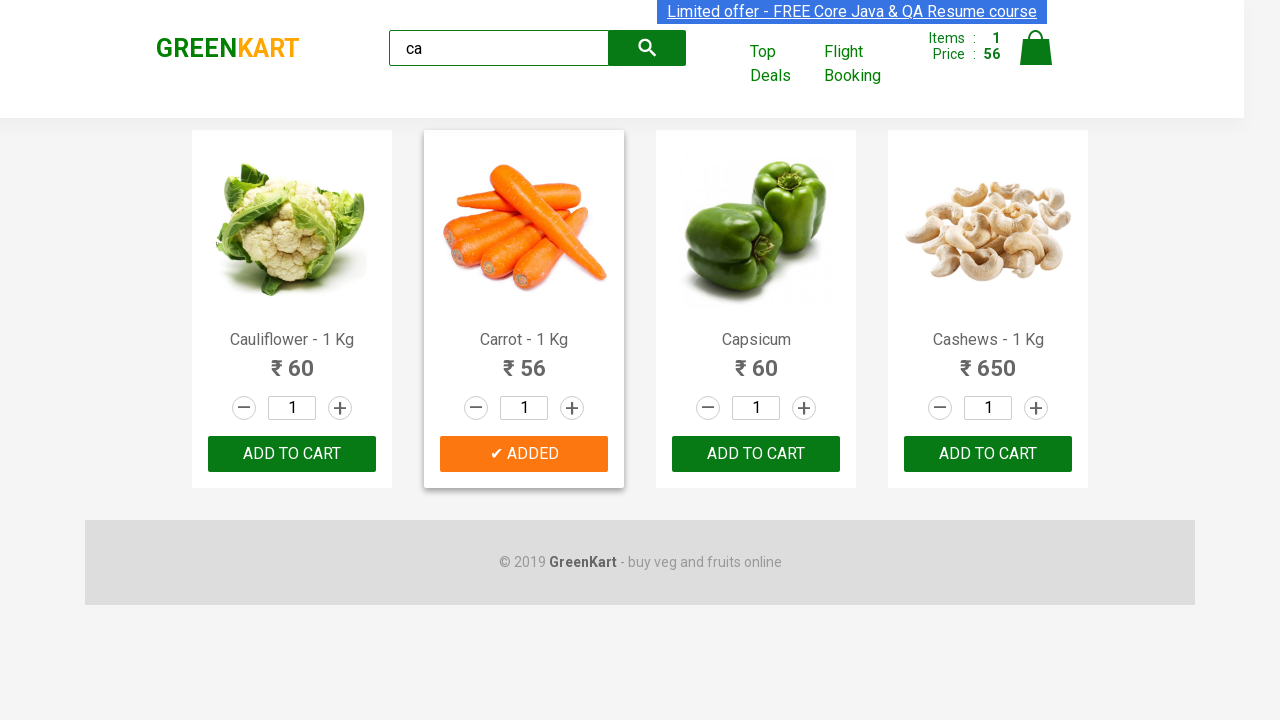

Checked product name: Cauliflower - 1 Kg
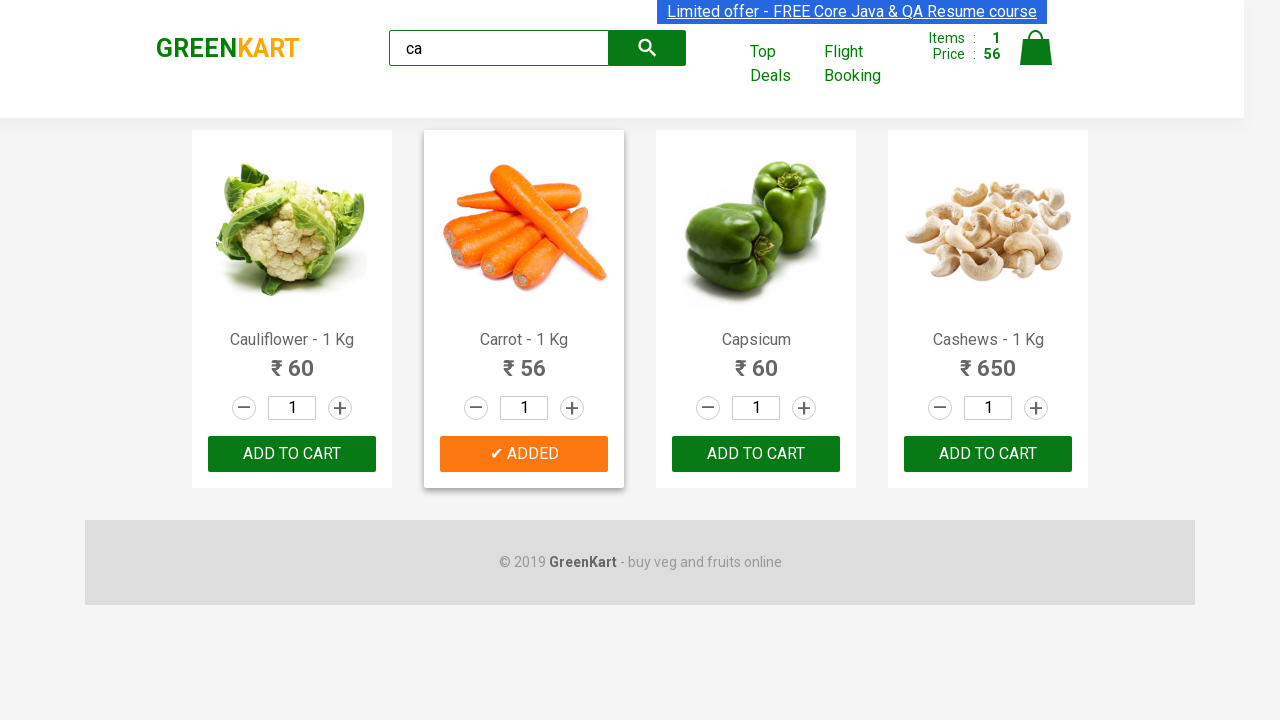

Checked product name: Carrot - 1 Kg
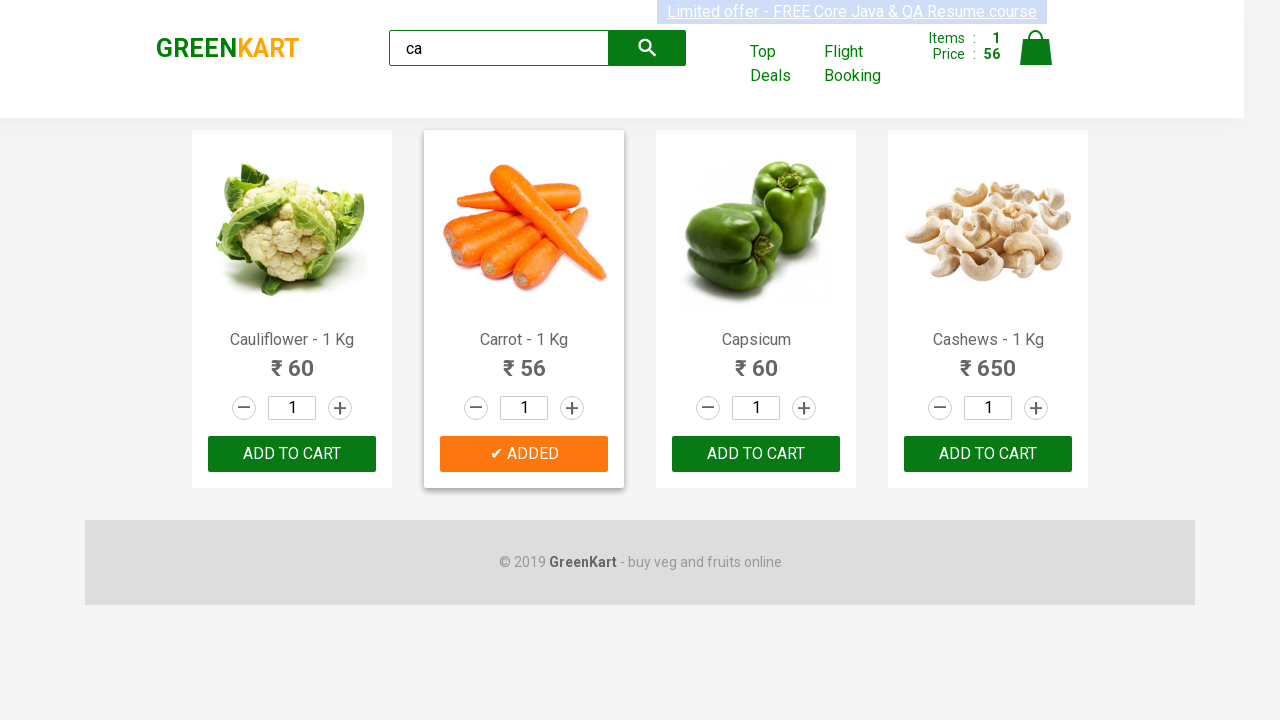

Checked product name: Capsicum
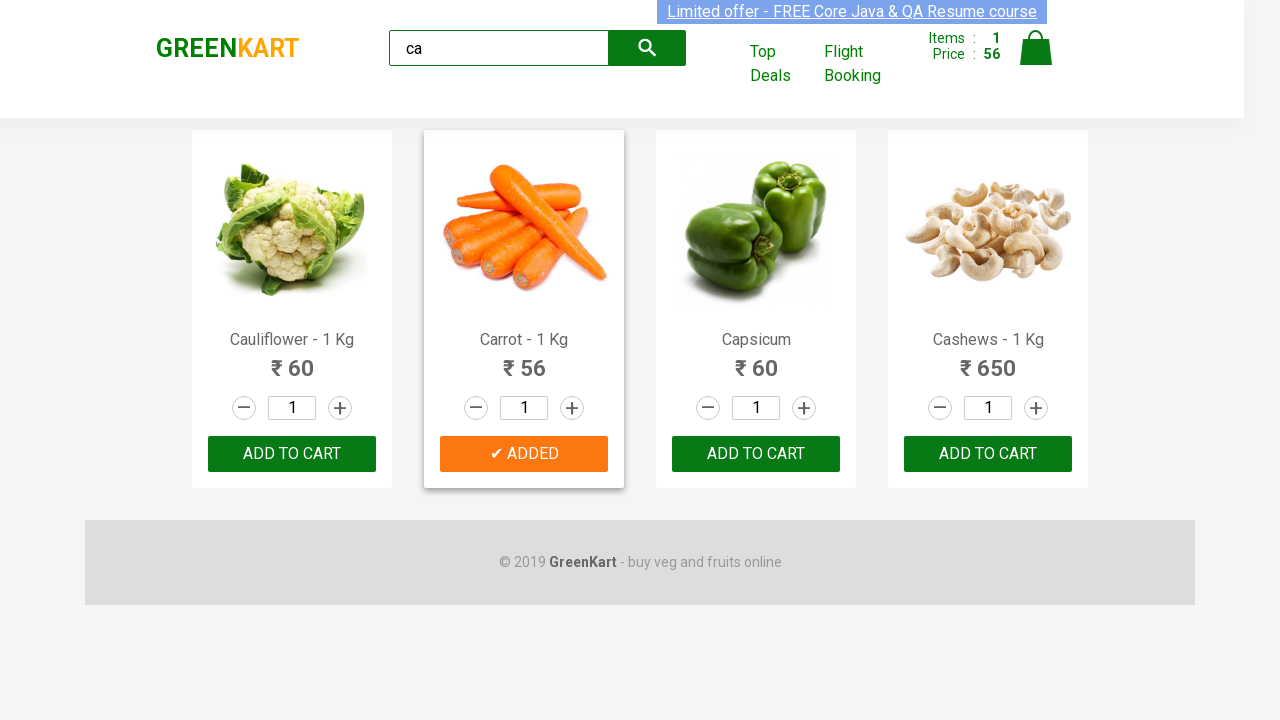

Found Capsicum product and clicked add to cart button at (756, 454) on .products .product >> nth=2 >> button
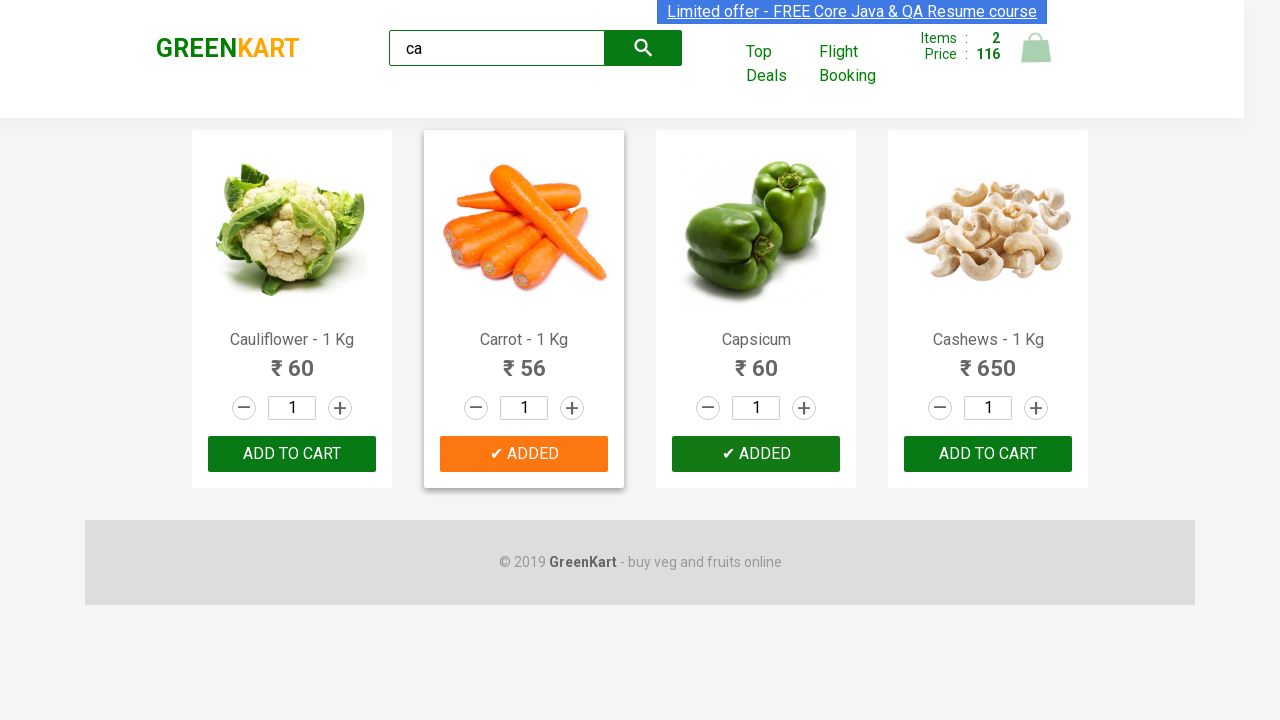

Verified brand text is 'GREENKART'
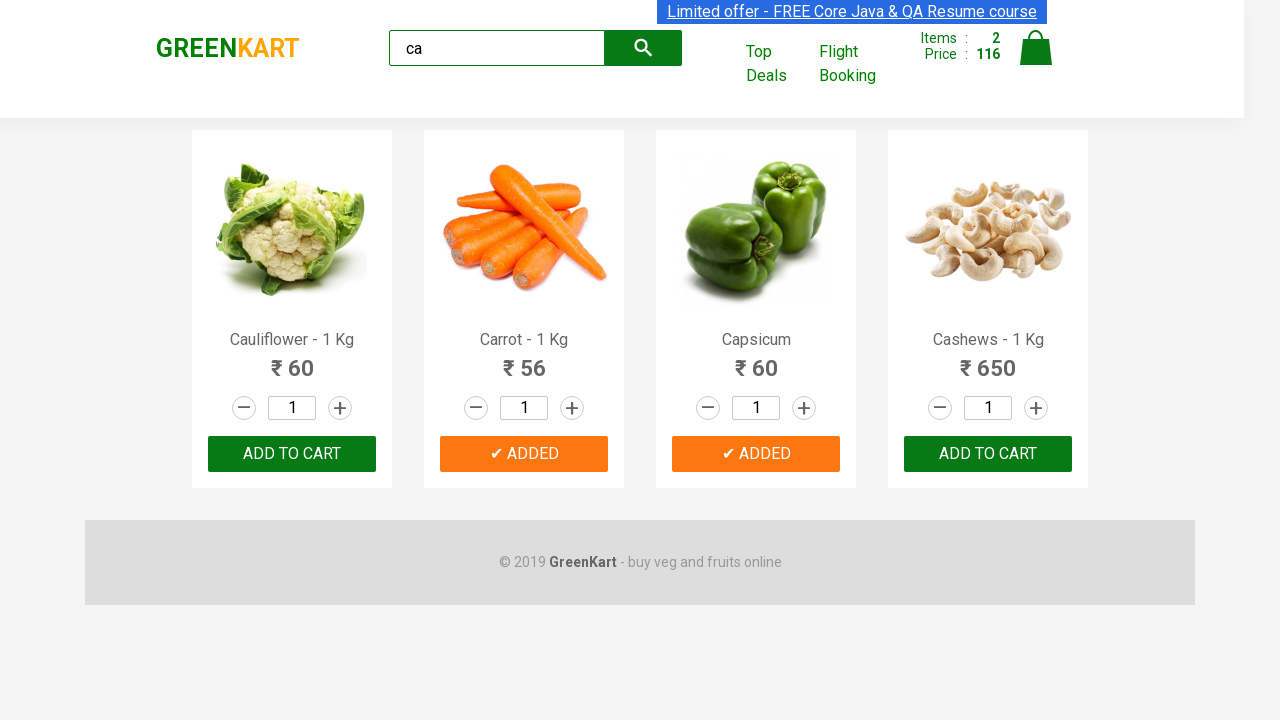

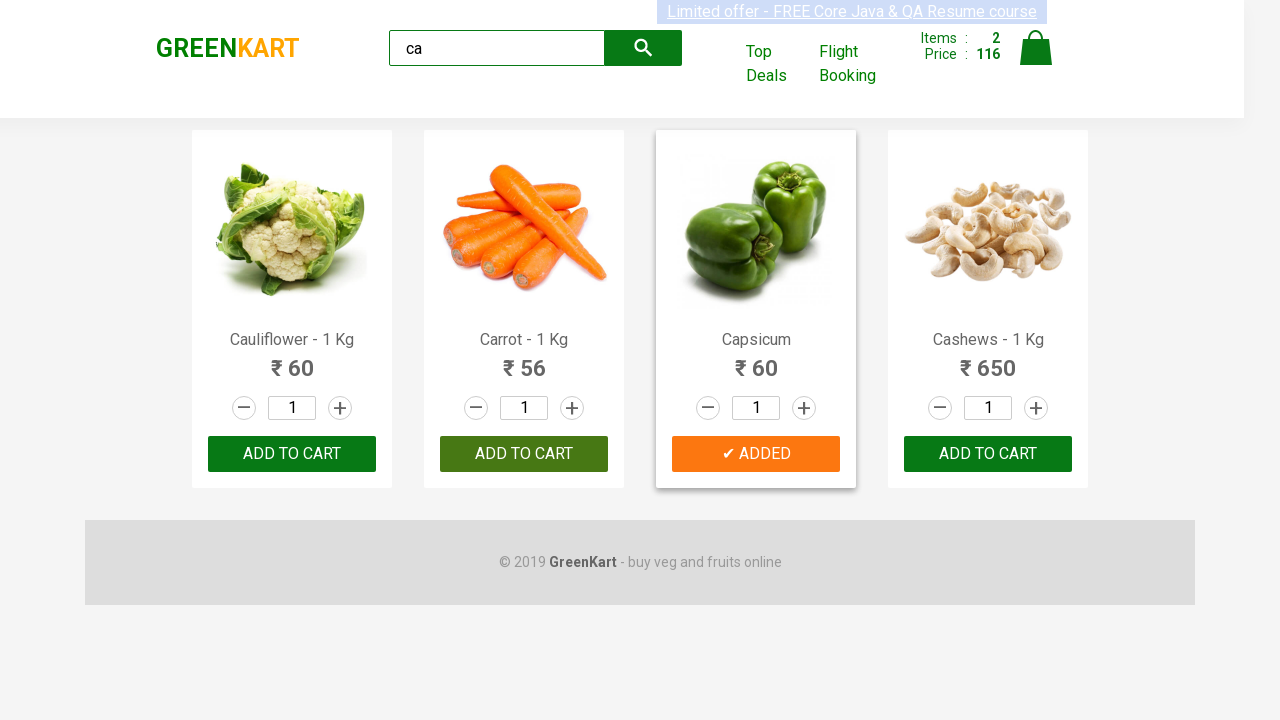